Tests window popup handling by opening a new window and switching between windows to find one containing "selenium" in its title

Starting URL: https://demo.automationtesting.in/Windows.html

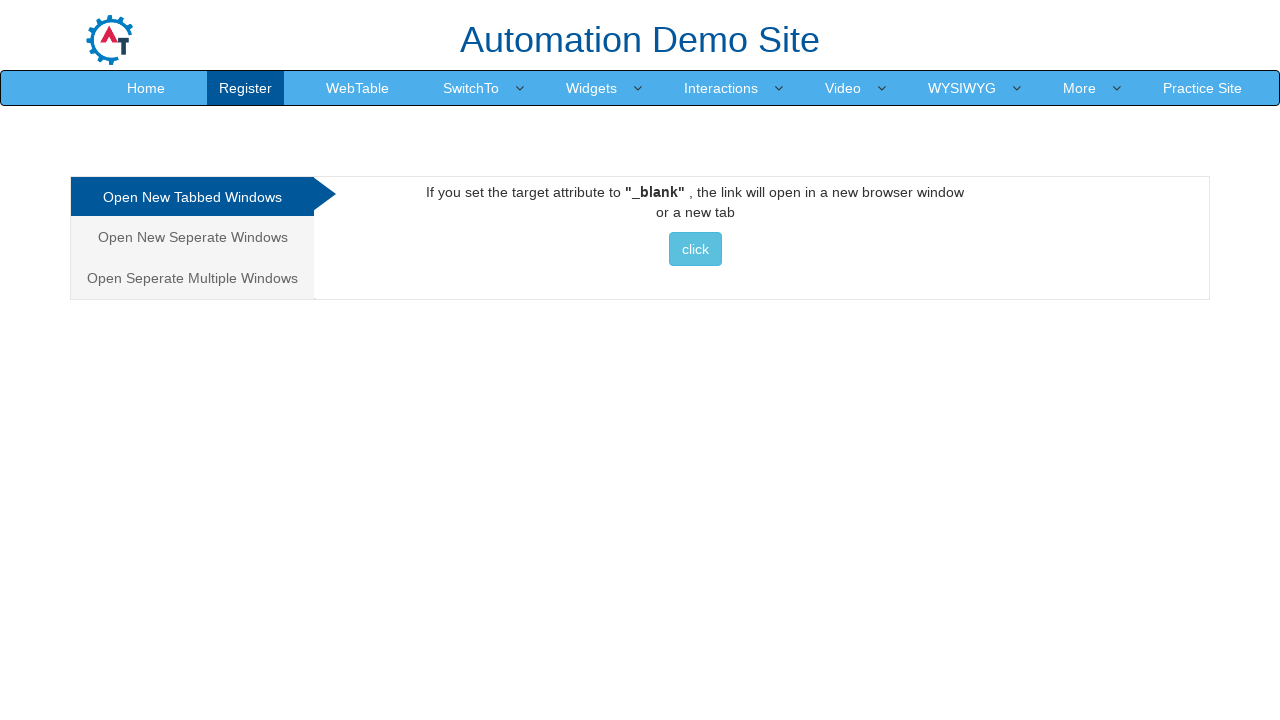

Clicked on 'Open New Seperate Windows' link at (192, 237) on xpath=//a[.='Open New Seperate Windows']
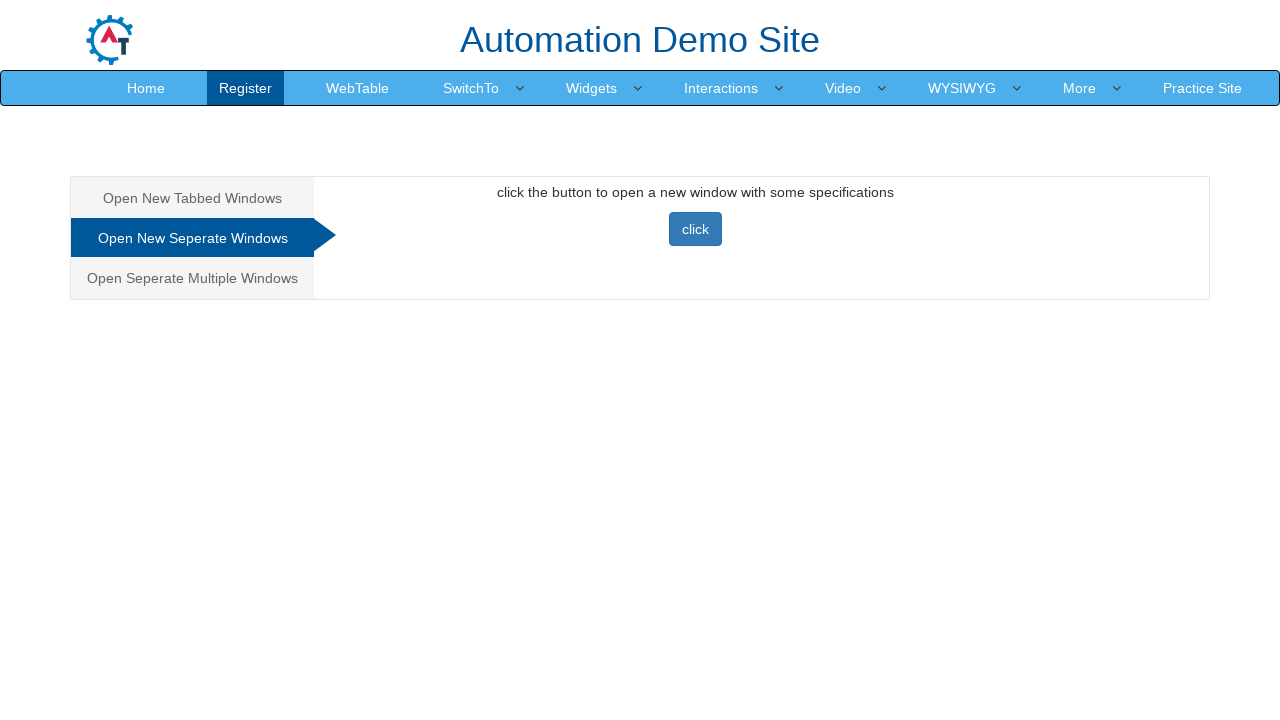

Clicked button to open new window at (695, 229) on xpath=//button[@class='btn btn-primary']
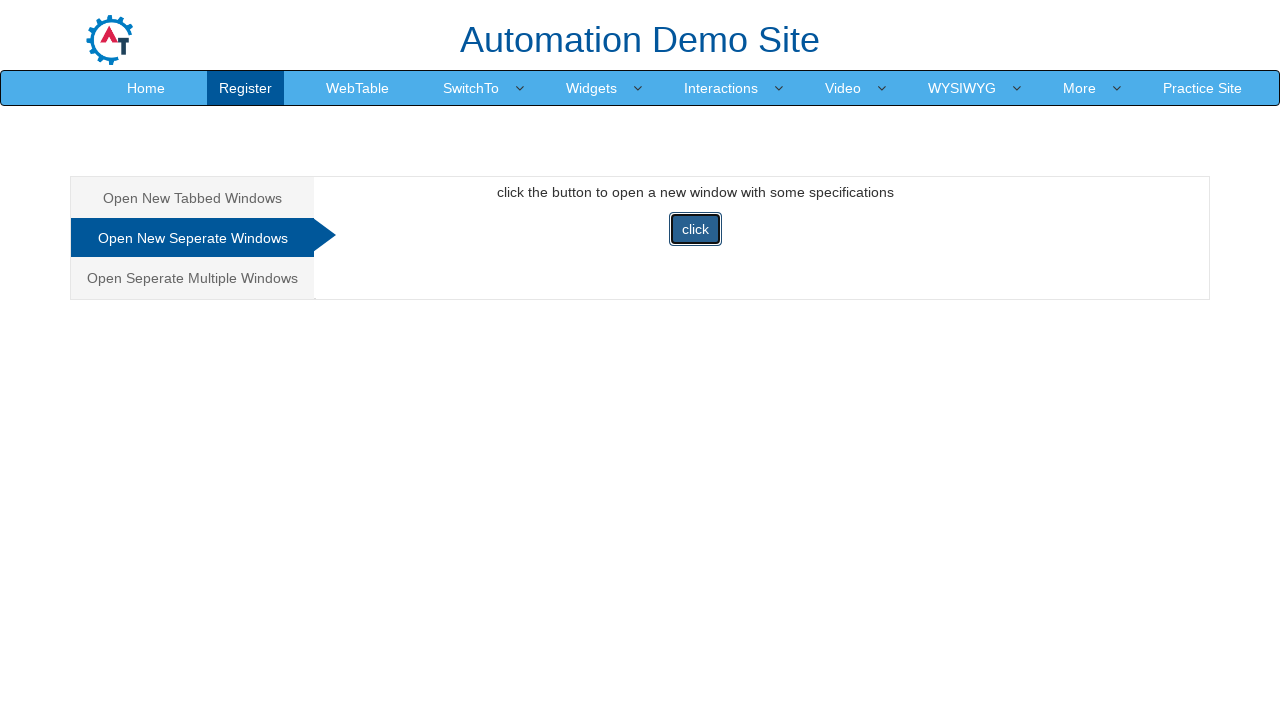

New window opened and captured
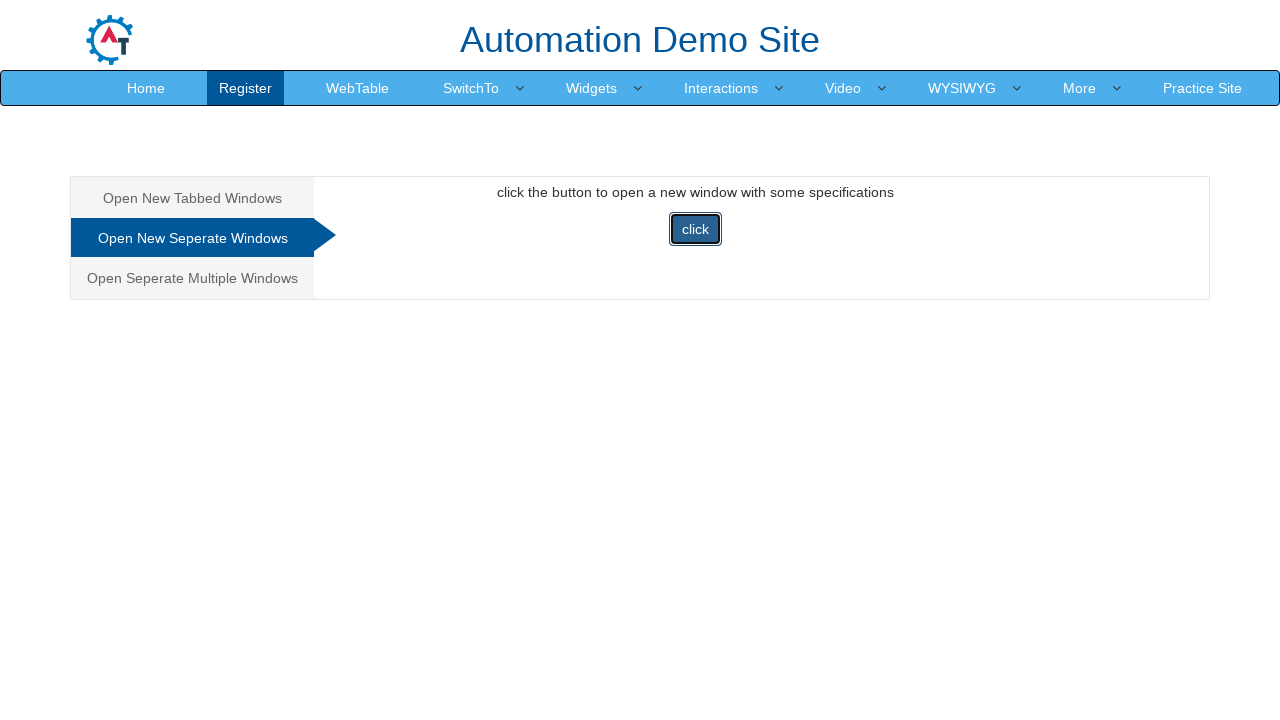

New page loaded completely
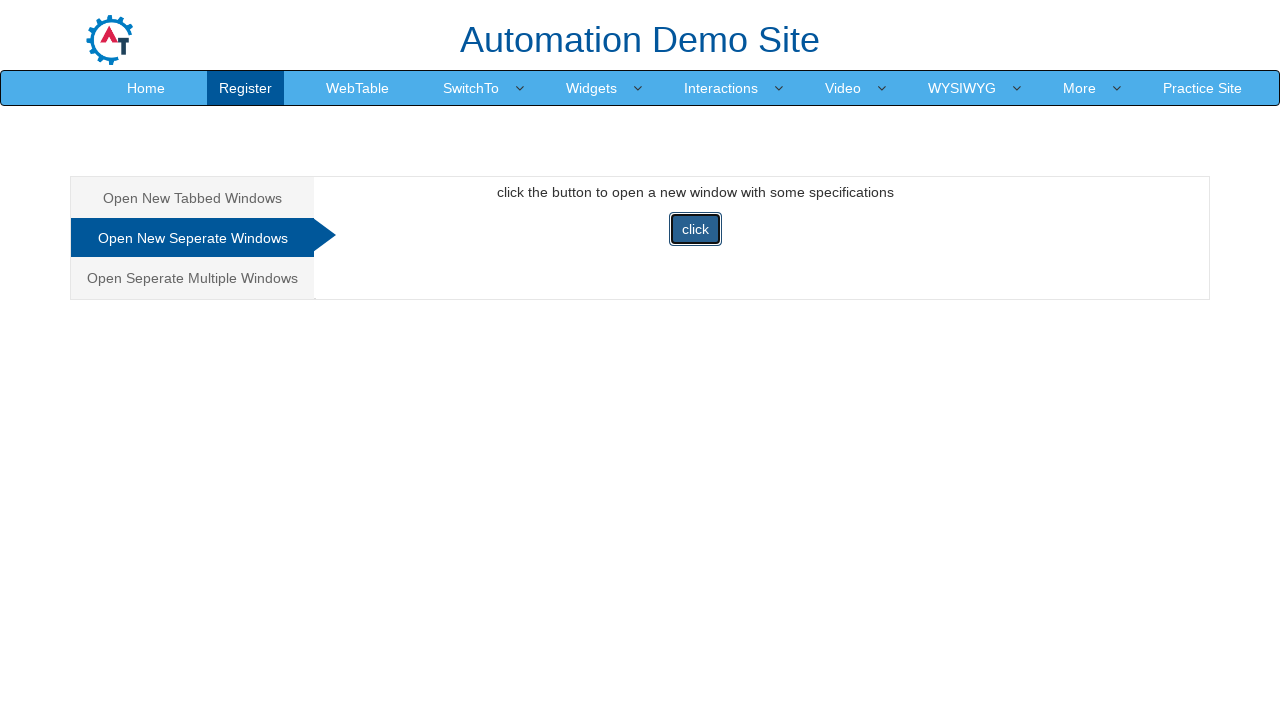

Found and switched to window with 'selenium' in title: Selenium
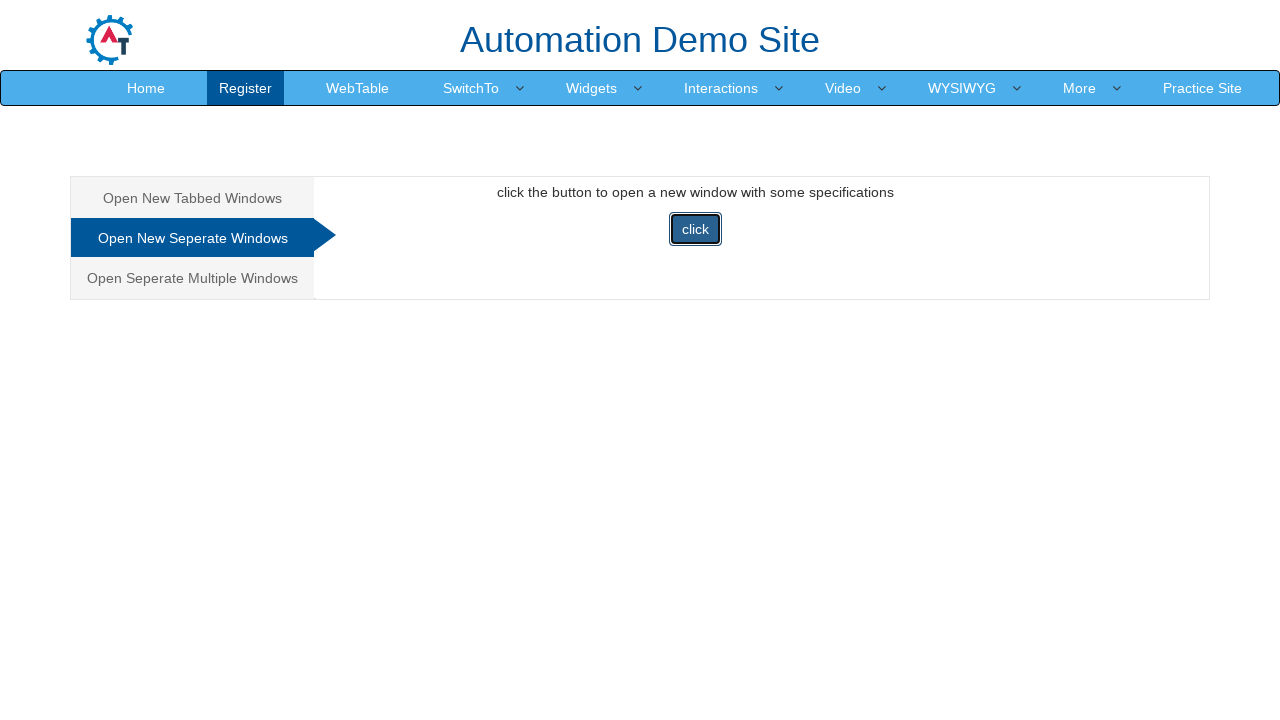

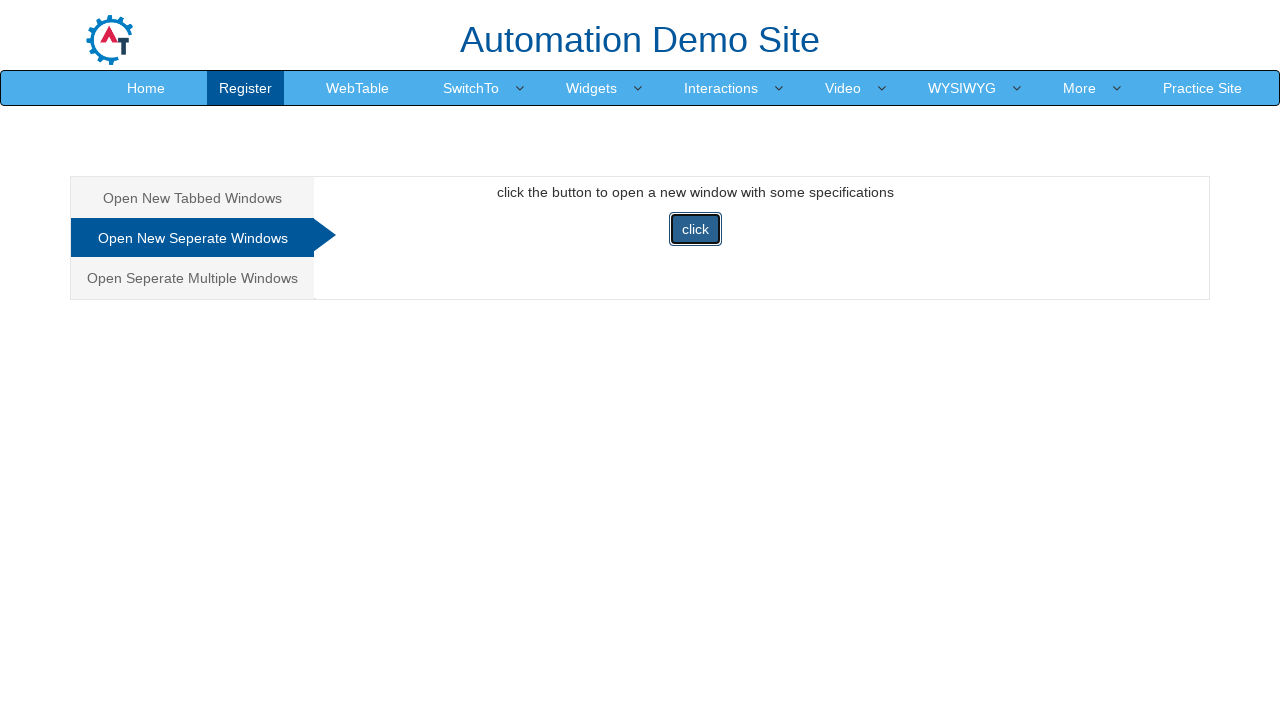